Tests autocomplete dropdown functionality by typing a partial text "ind" and navigating through suggestions using keyboard arrow keys

Starting URL: http://qaclickacademy.com/practice.php

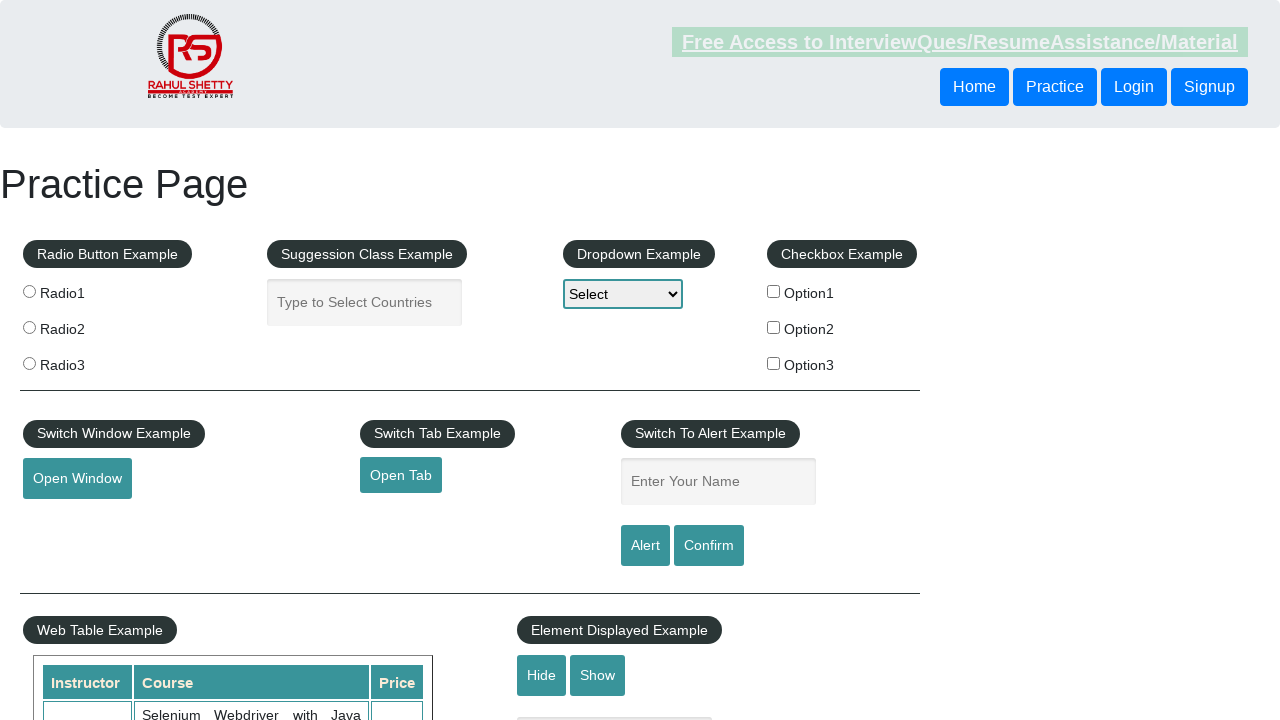

Filled autocomplete field with partial text 'ind' to trigger dropdown suggestions on #autocomplete
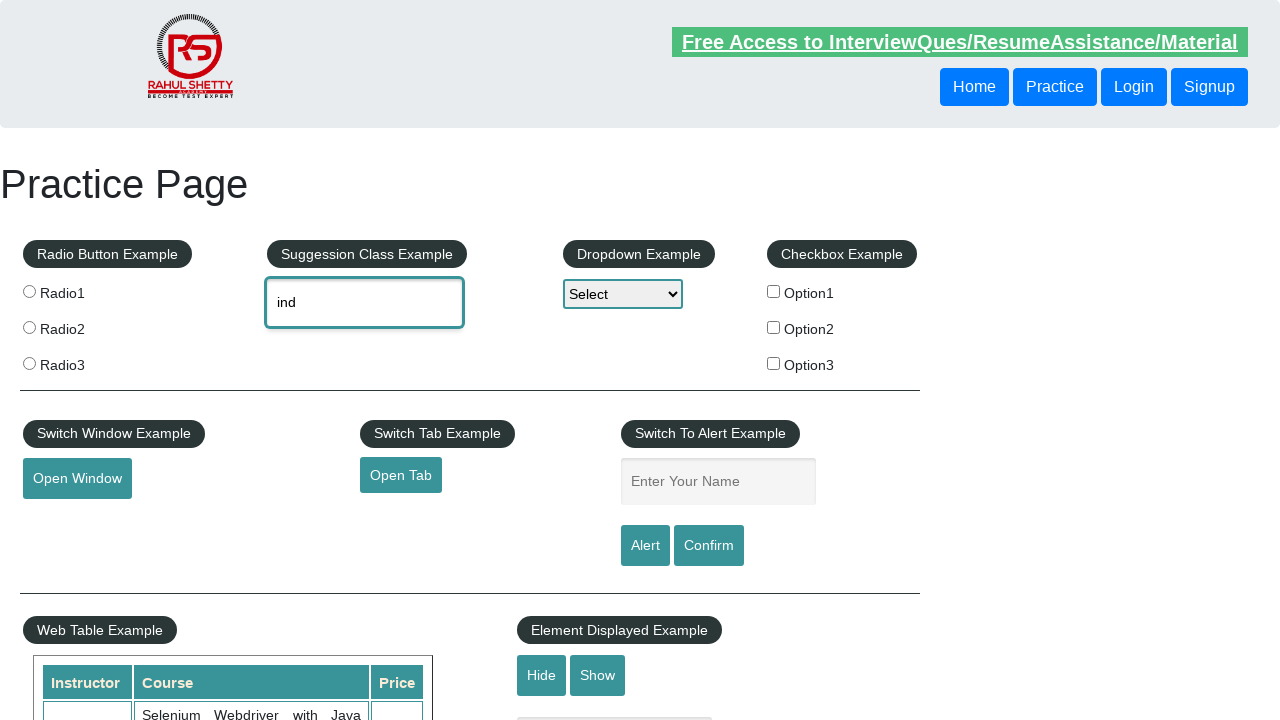

Waited 2 seconds for autocomplete suggestions to appear
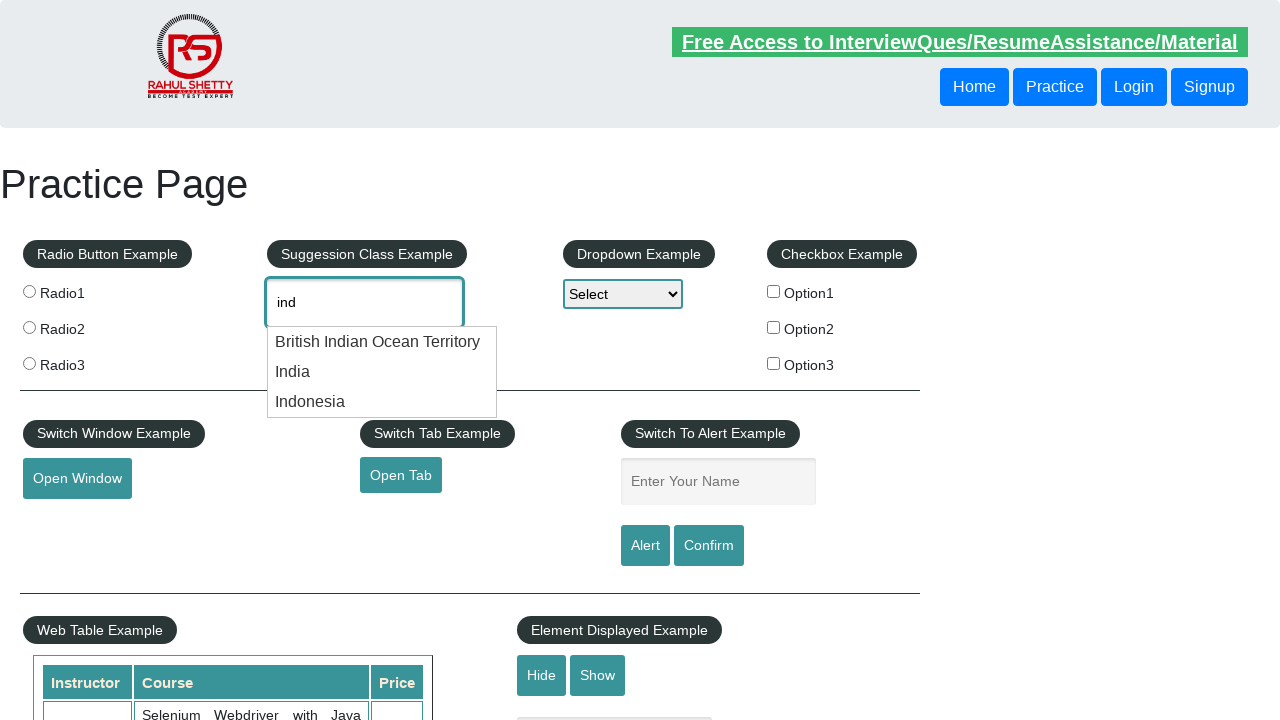

Pressed ArrowDown key once to navigate to first suggestion on #autocomplete
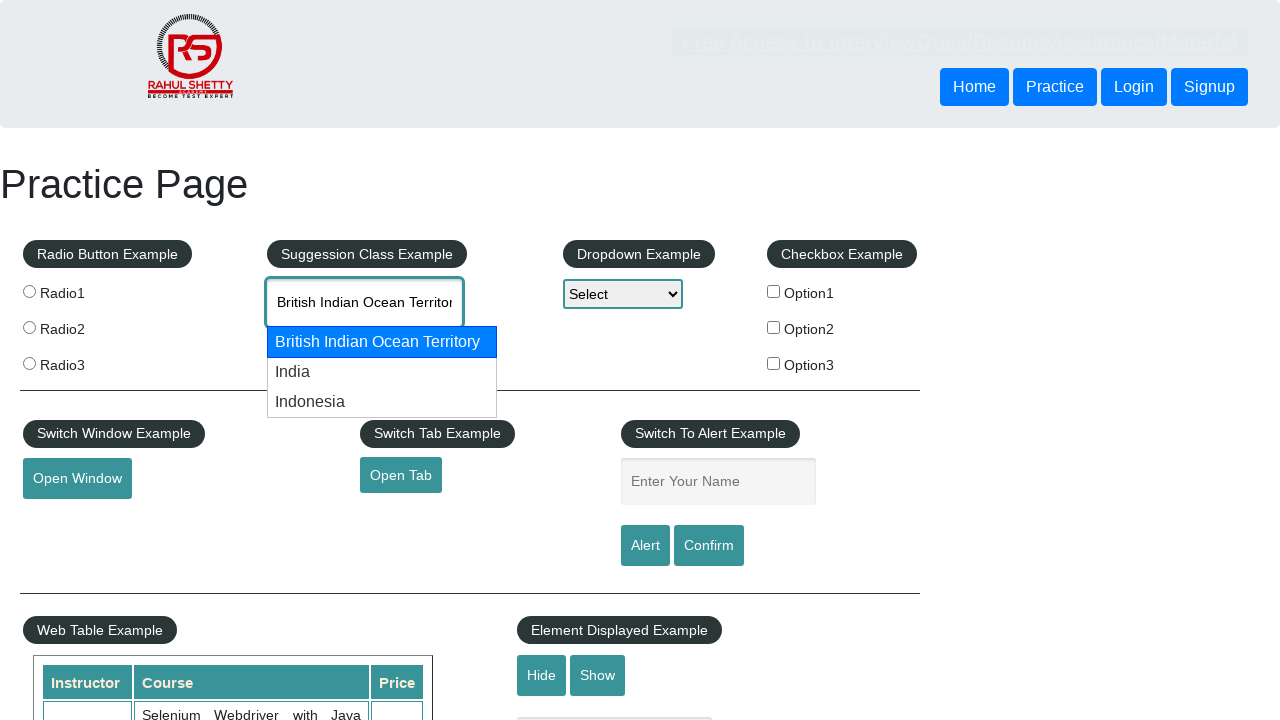

Pressed ArrowDown key again to navigate to second suggestion on #autocomplete
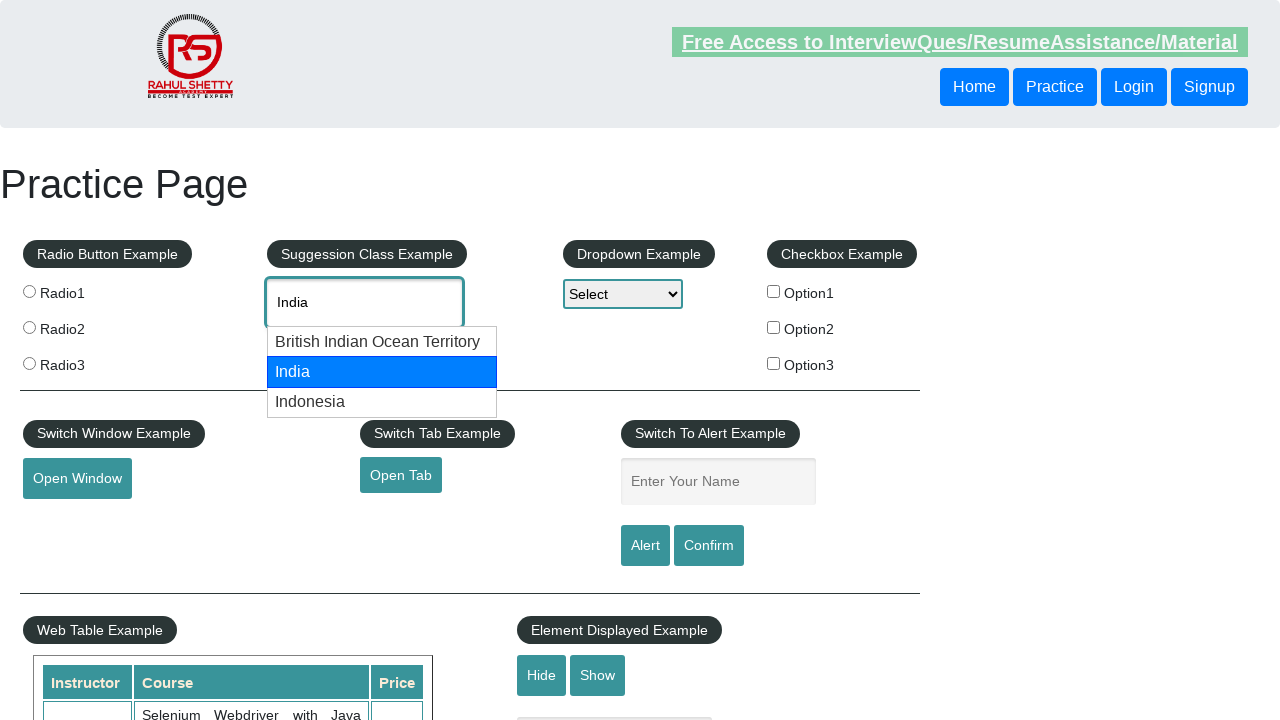

Retrieved selected autocomplete value: 'None'
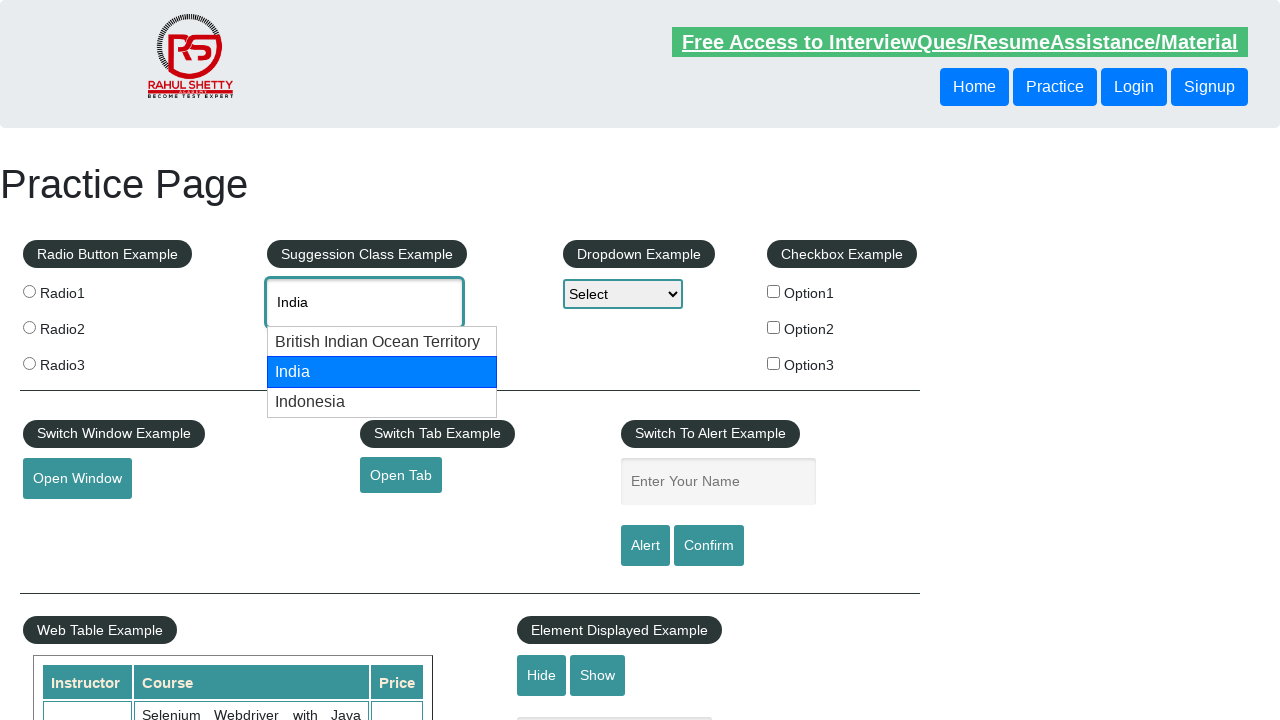

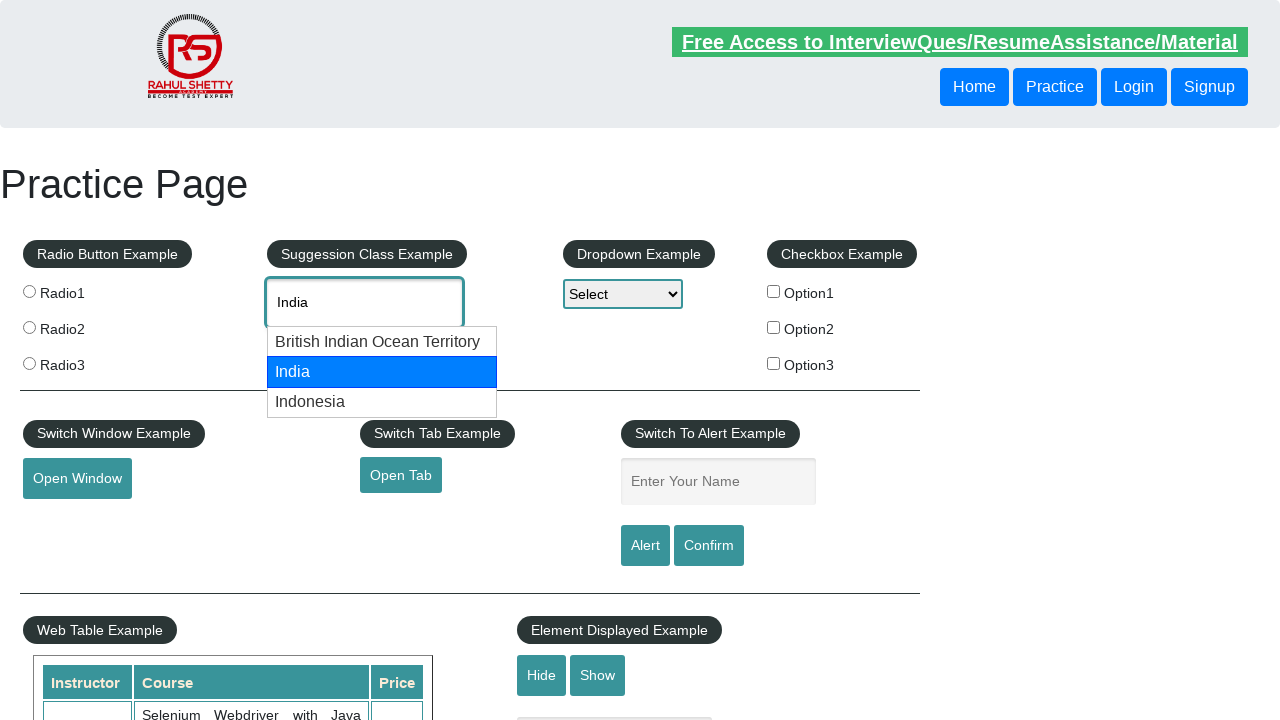